Navigates to a Guru99 API testing page, executes JavaScript to get frame count, and scrolls down the page

Starting URL: https://www.guru99.com/api-testing.html

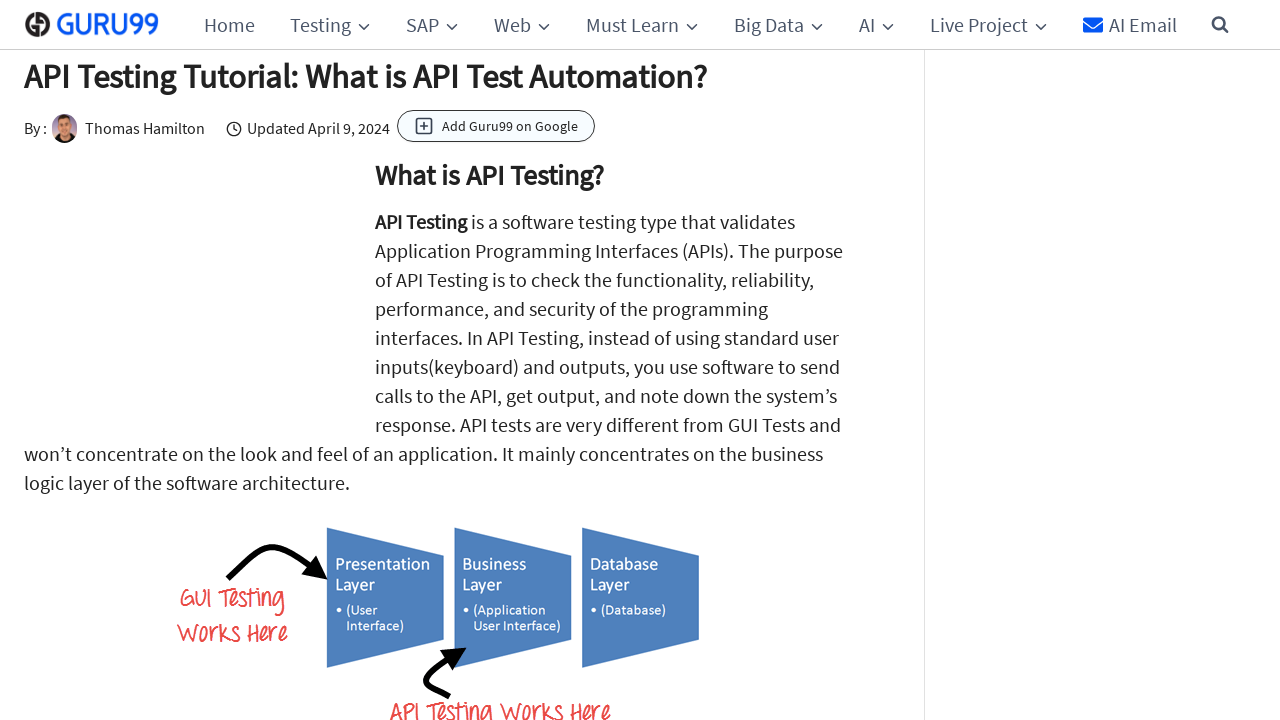

Navigated to Guru99 API testing page
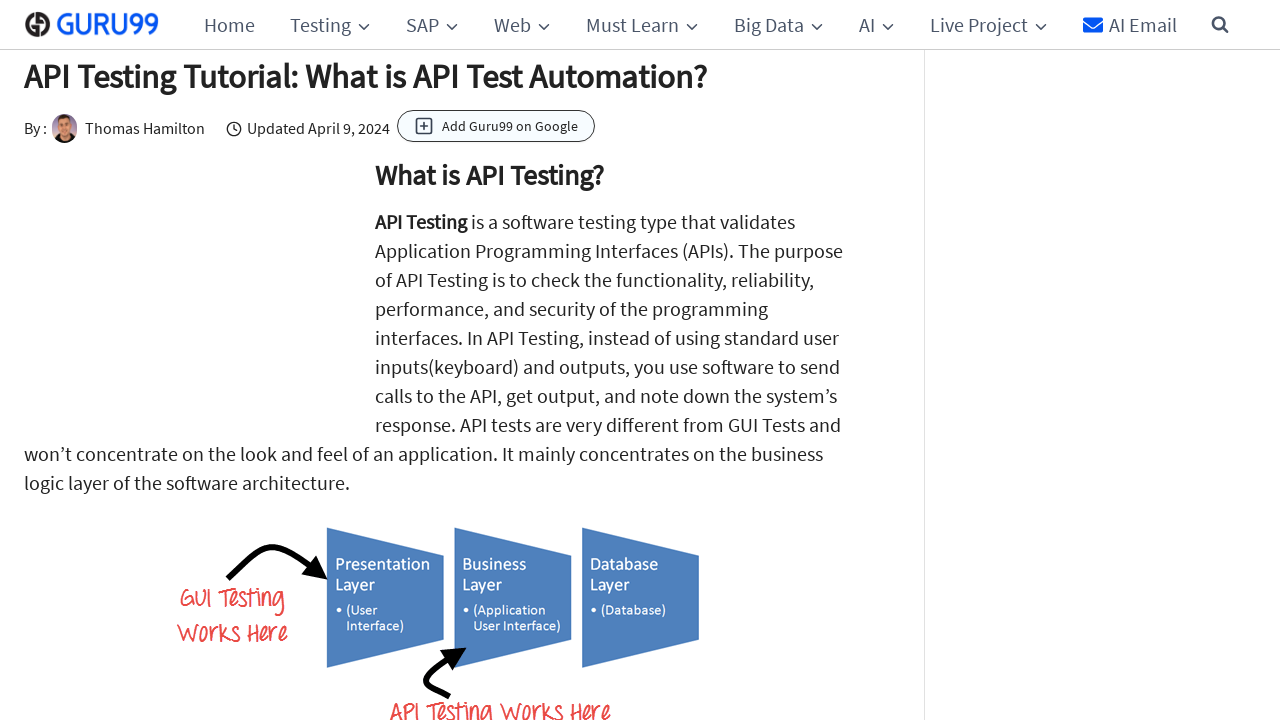

Executed JavaScript to get frame count: 0
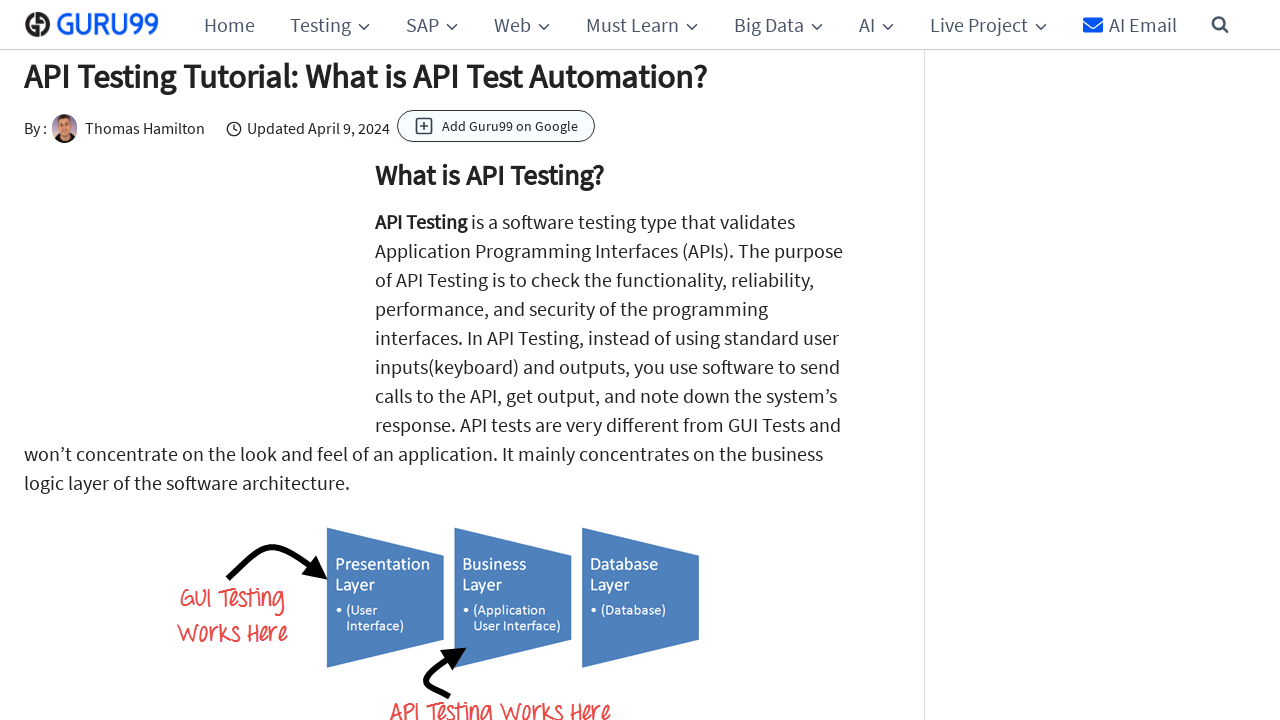

Scrolled down the page by 1000 pixels
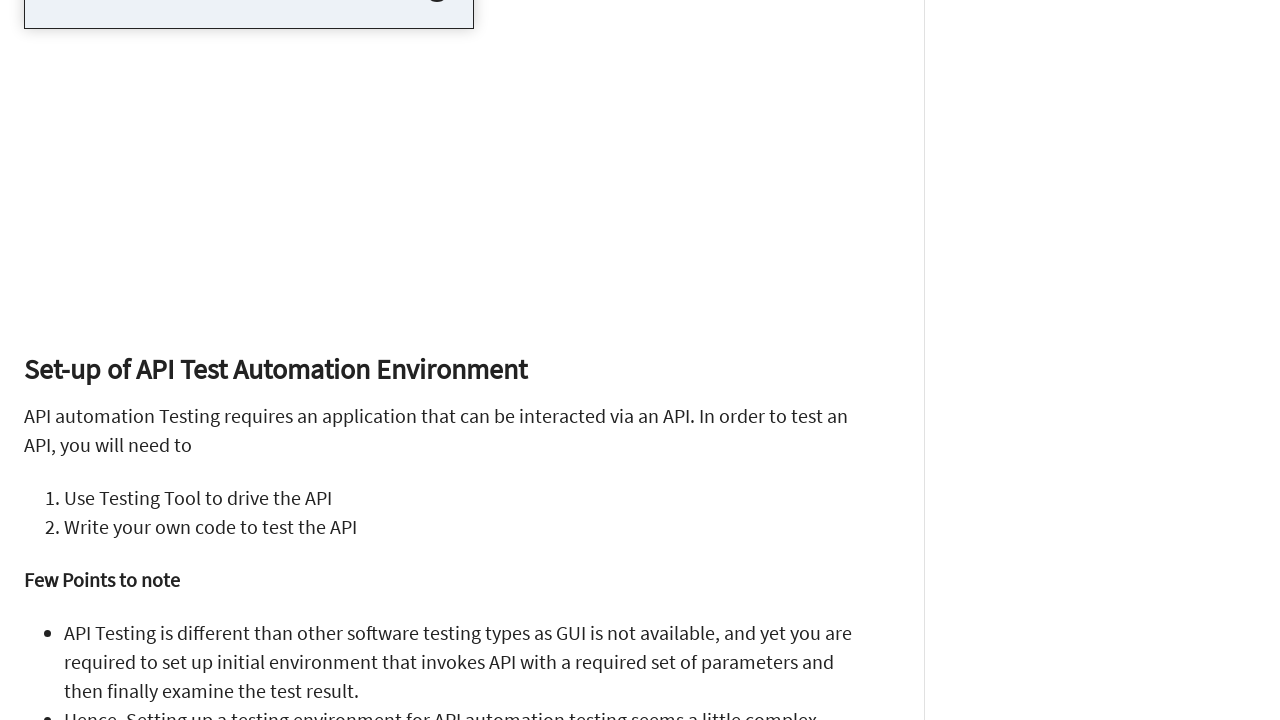

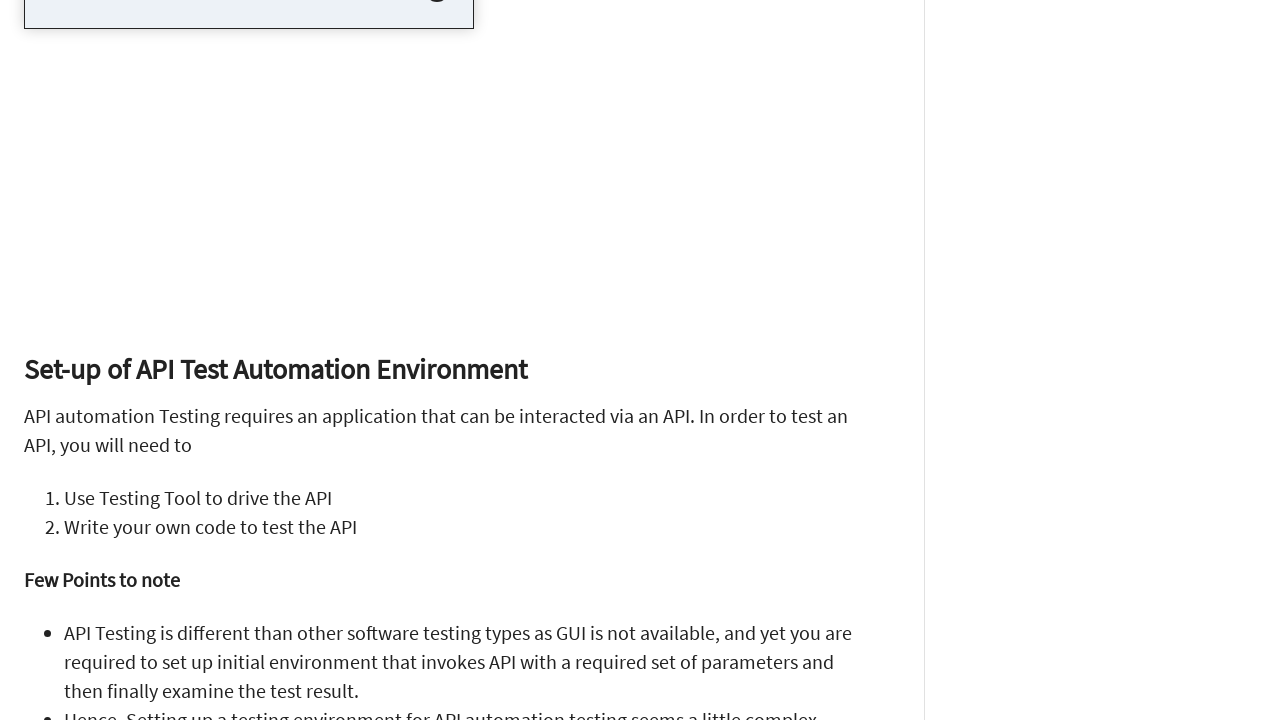